Tests the user registration form on OWASP Juice Shop by filling in email, password, security question and answer fields, then submitting the registration form.

Starting URL: https://juice-shop.herokuapp.com/#/register

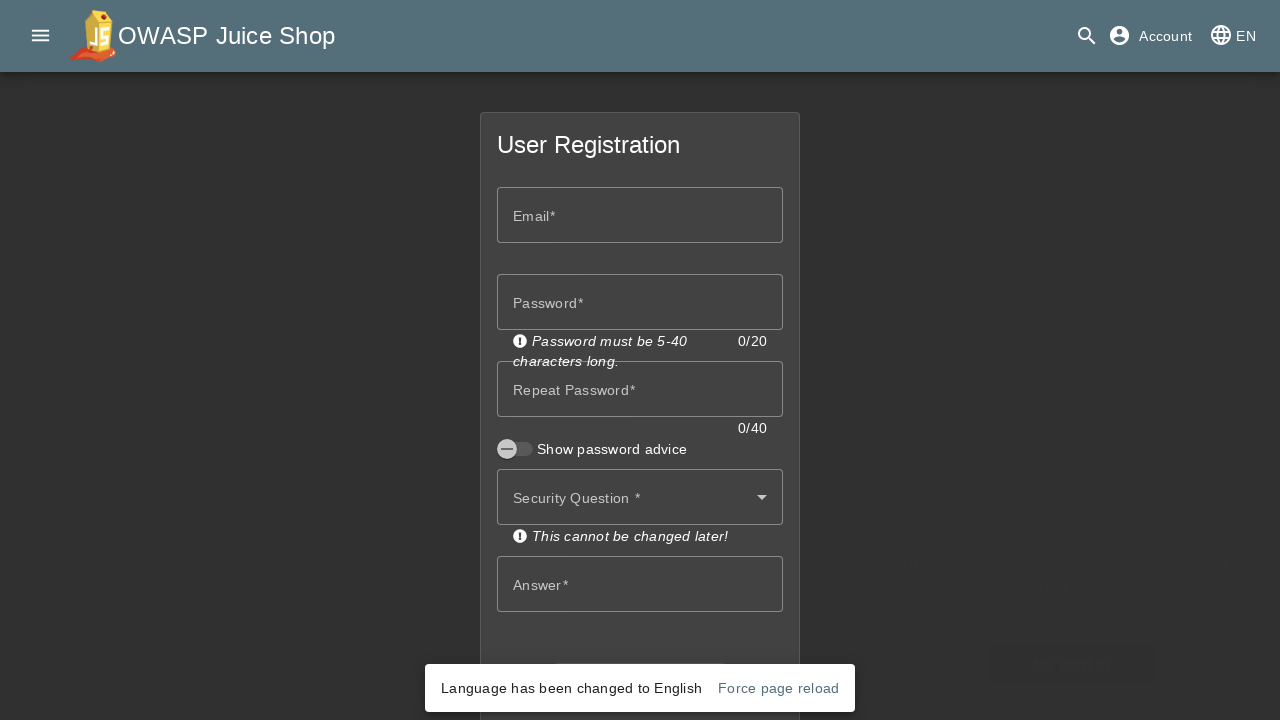

Filled email field with 'testuser_sdnfk72f@example.com' on #emailControl
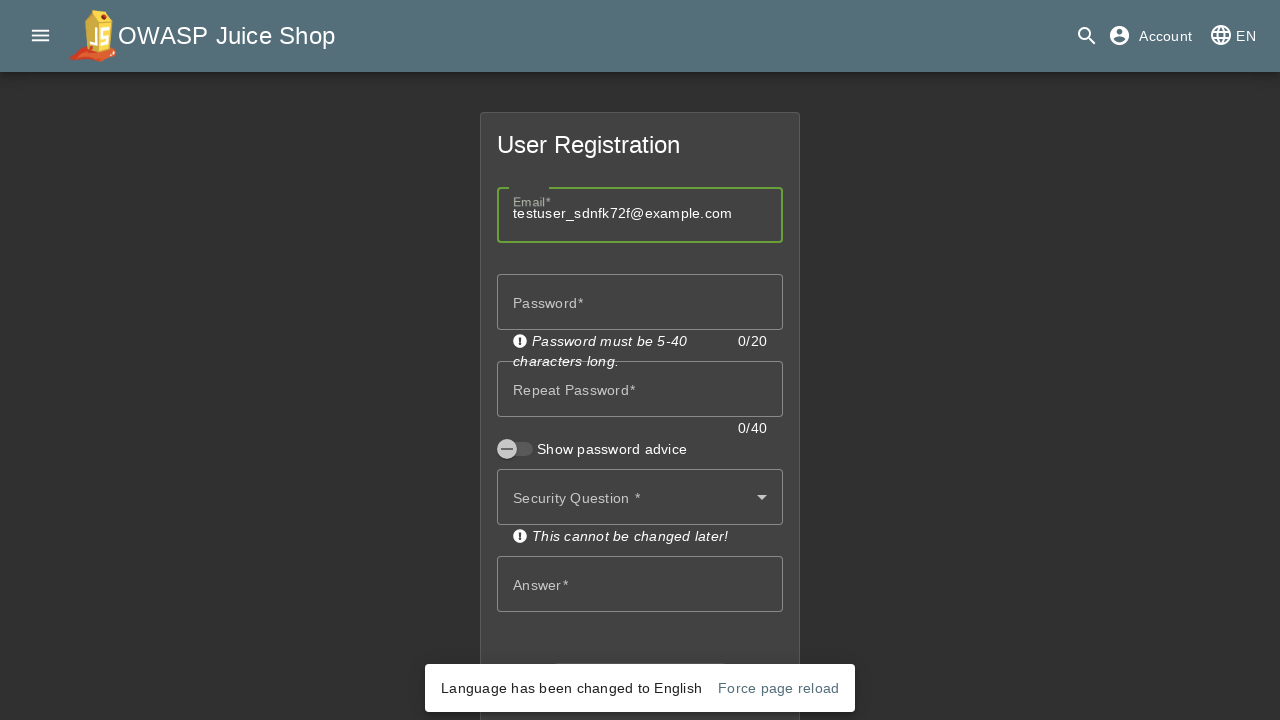

Filled password field with test password on #passwordControl
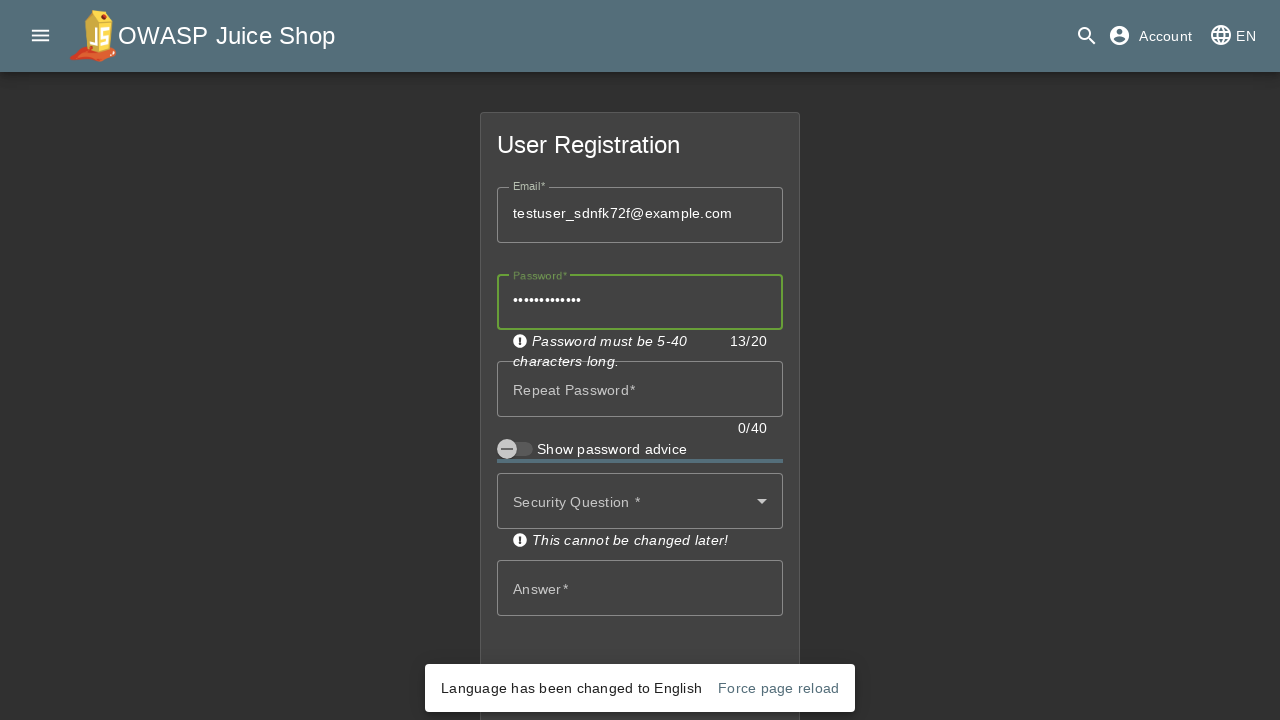

Filled repeat password field with test password on #repeatPasswordControl
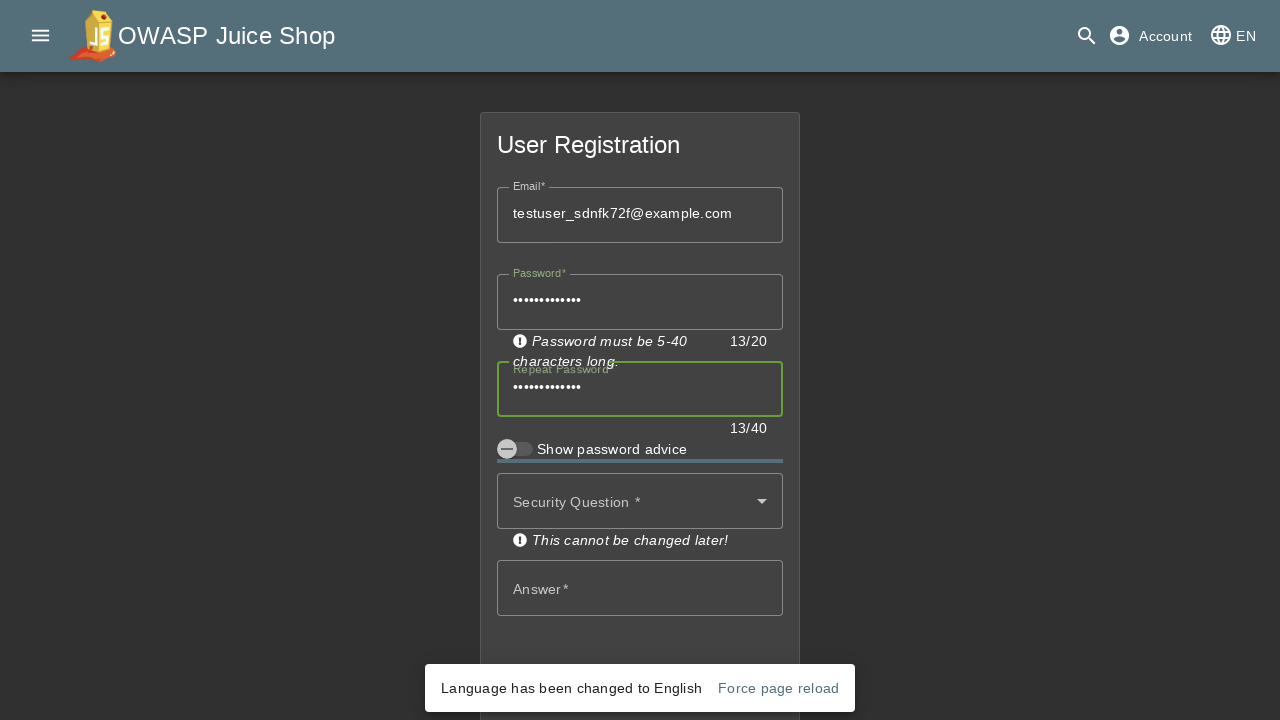

Clicked on security question dropdown to open it at (640, 501) on [name='securityQuestion']
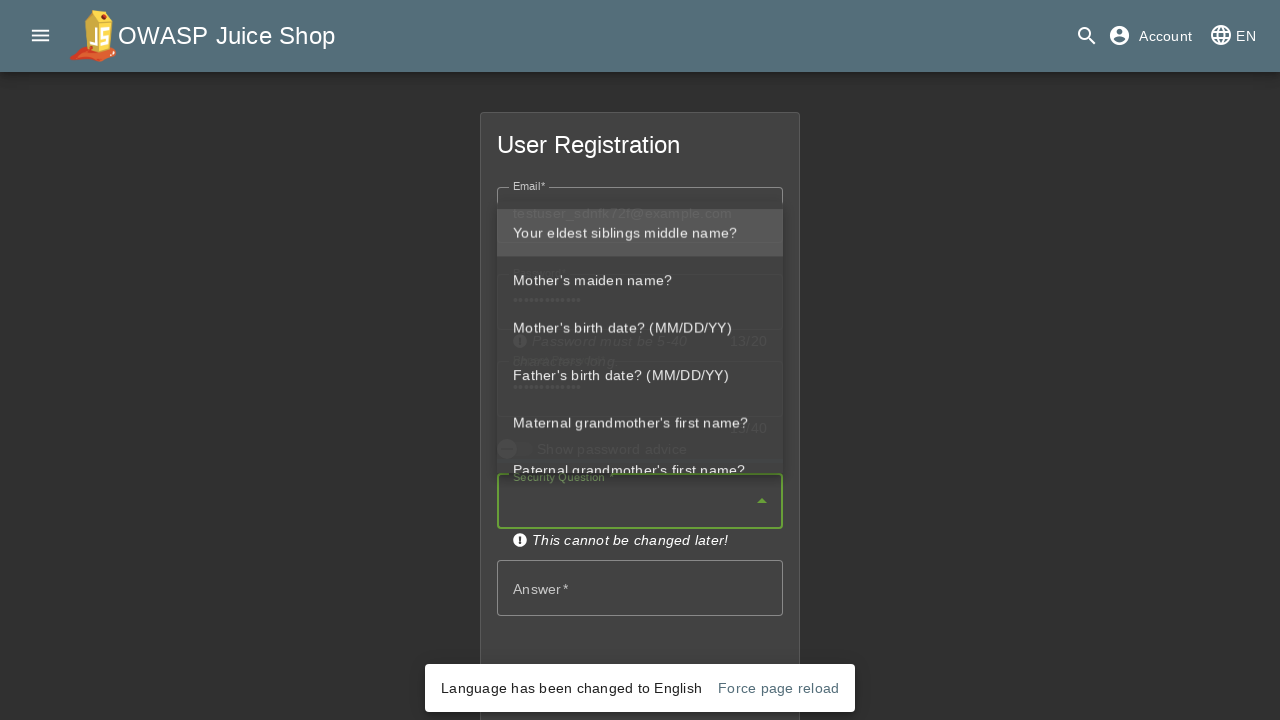

Waited for security question dropdown options to appear
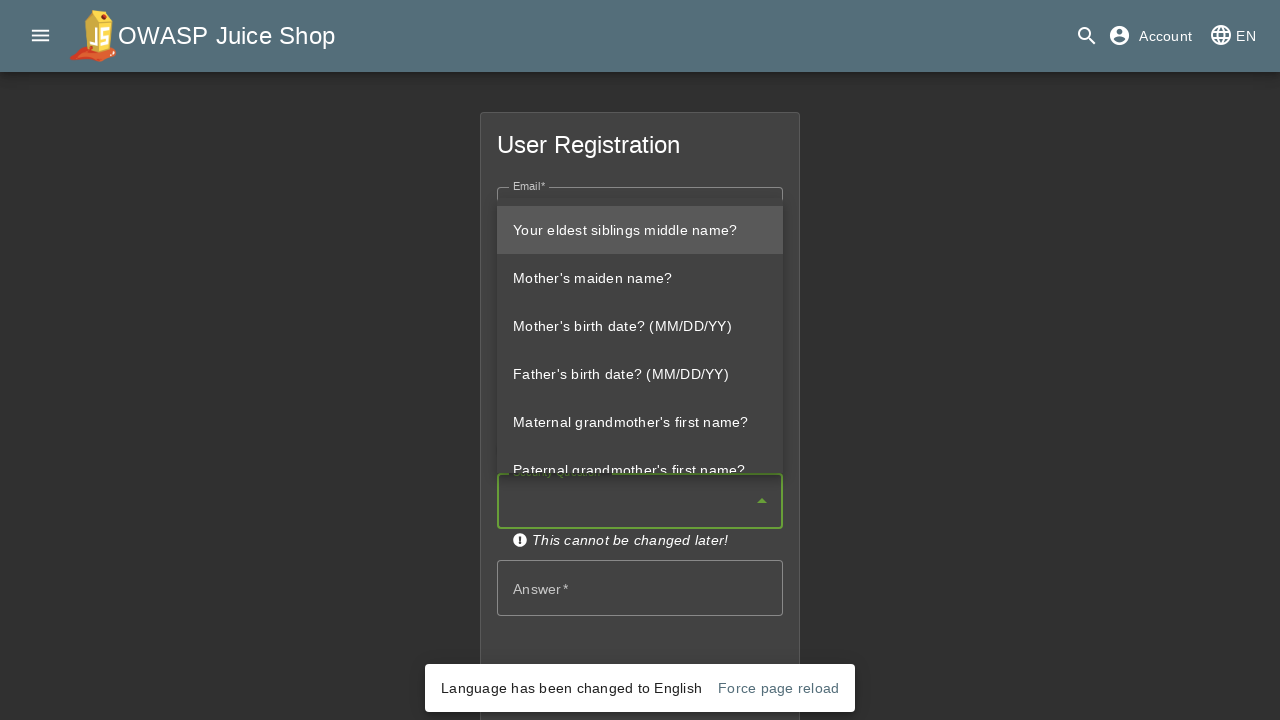

Selected first security question option from dropdown at (640, 230) on mat-option:first-child
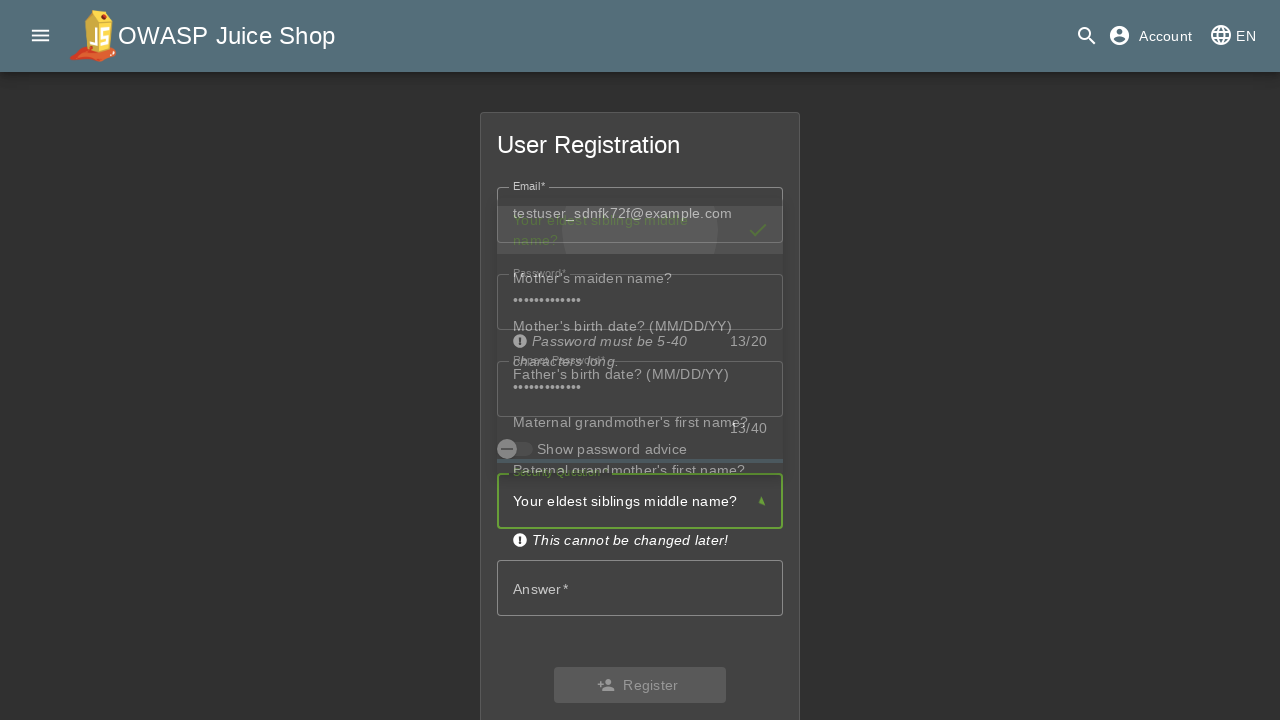

Filled security answer field with 'TheHobbit' on #securityAnswerControl
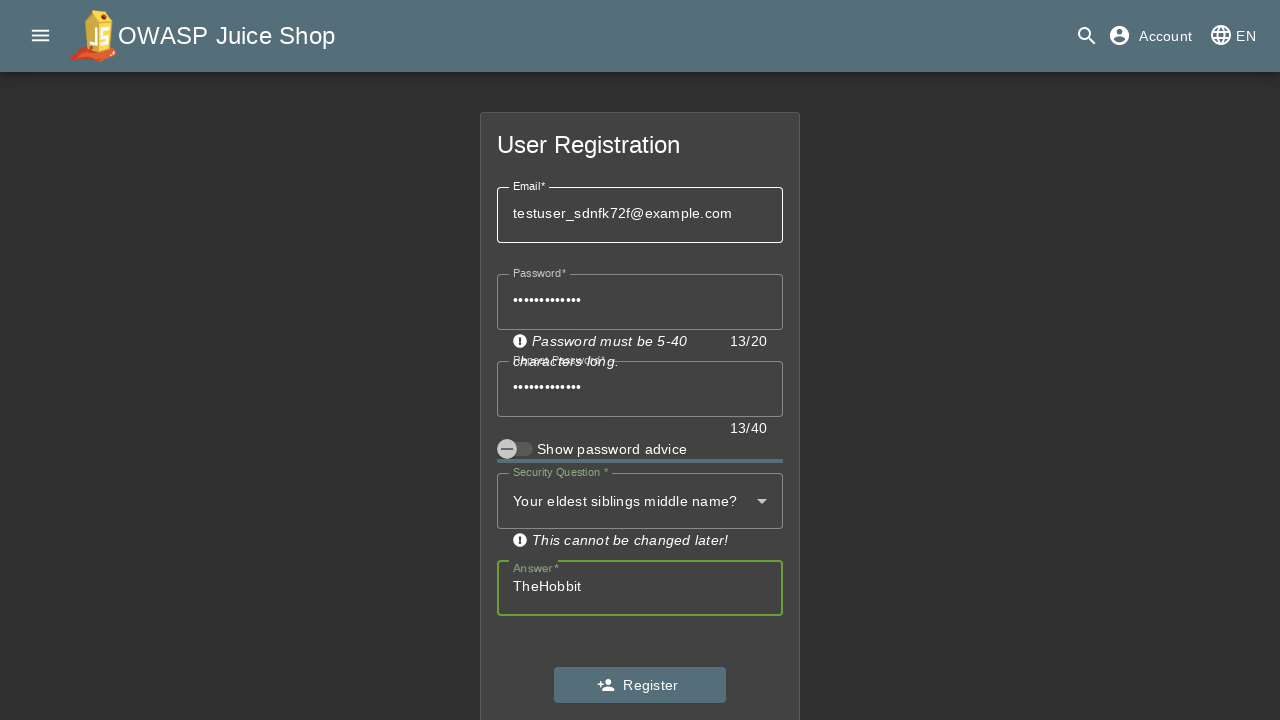

Clicked register button to submit the registration form at (640, 685) on #registerButton
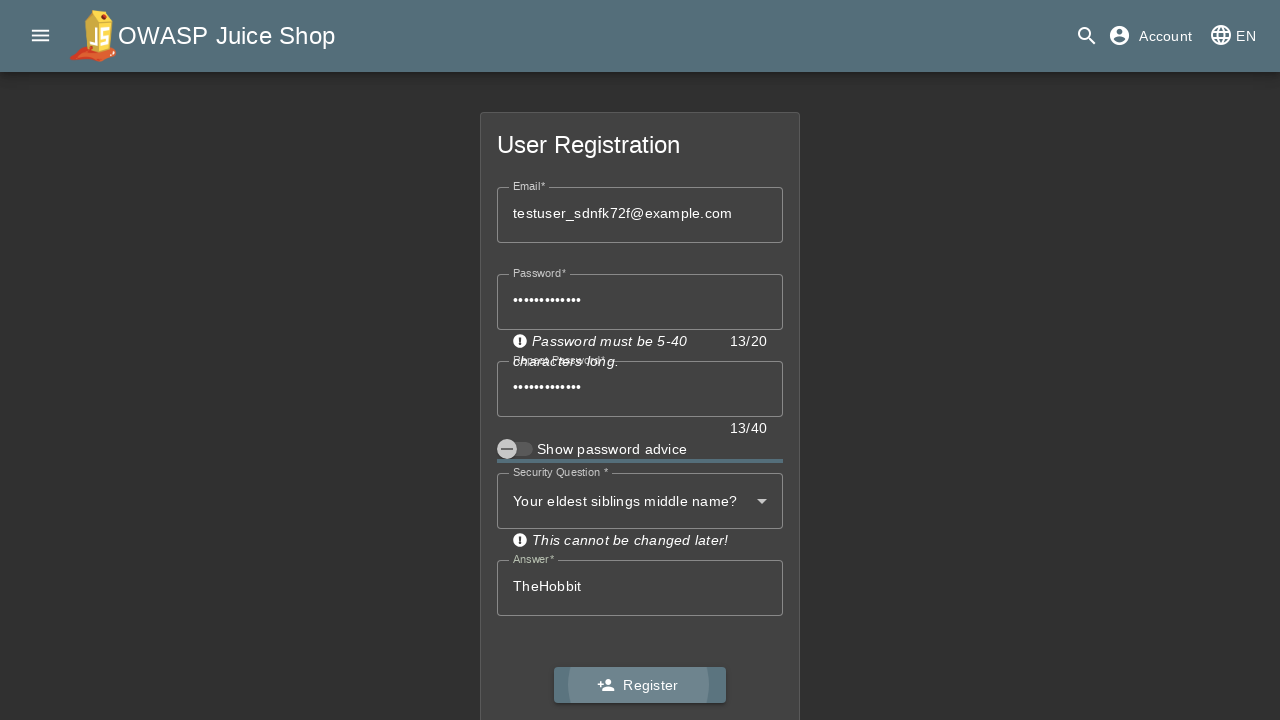

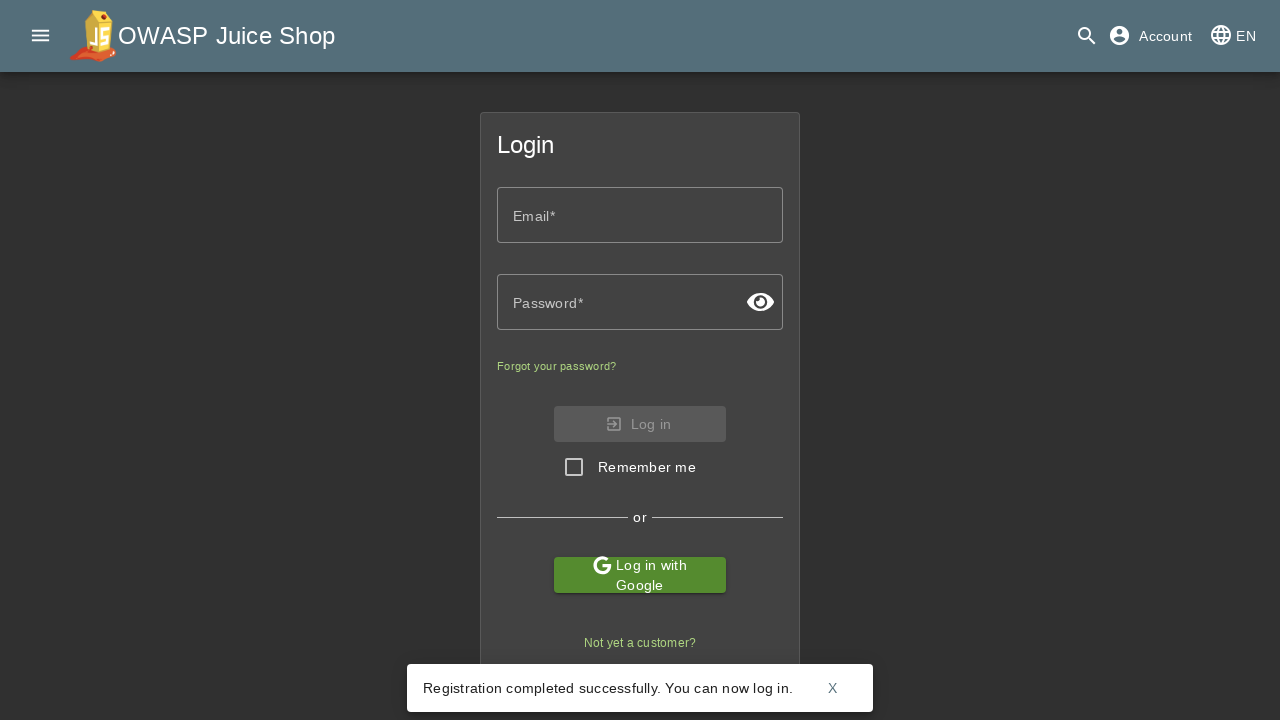